Tests the autocomplete functionality by typing a partial country name "Ind" and using keyboard arrow keys to navigate through the suggestion dropdown.

Starting URL: https://rahulshettyacademy.com/AutomationPractice/

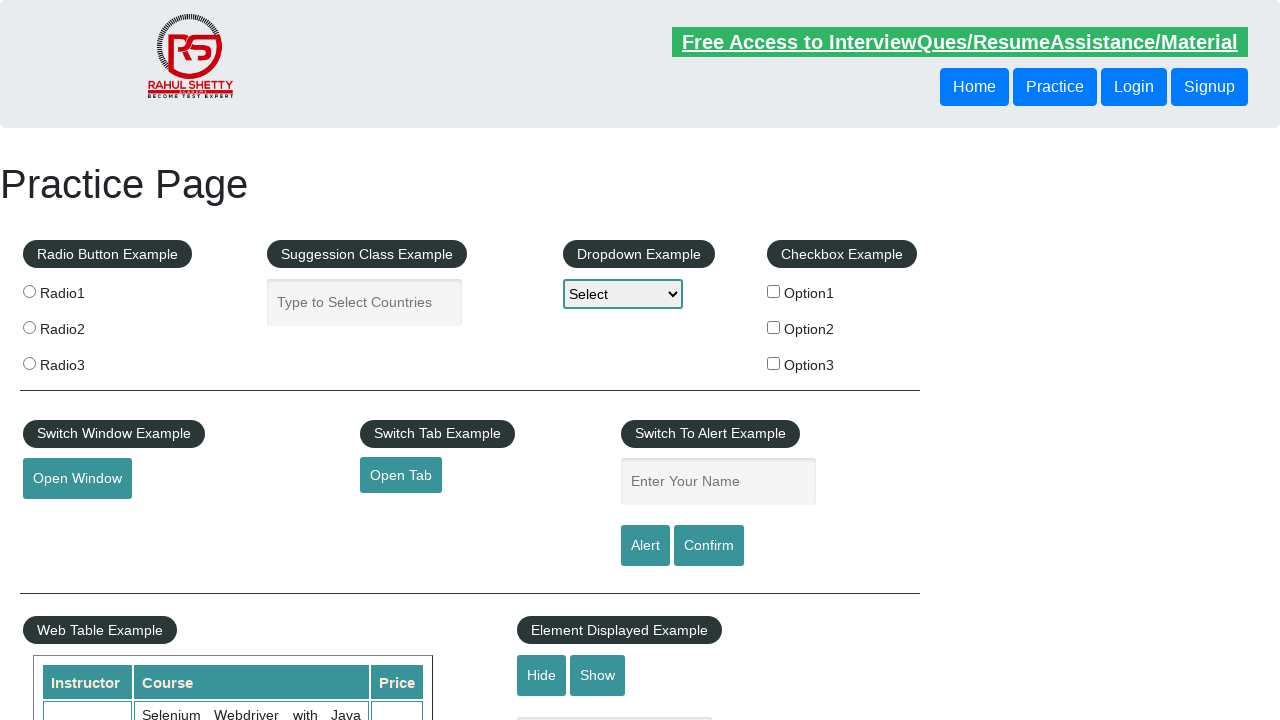

Typed 'Ind' into autocomplete input field on input#autocomplete
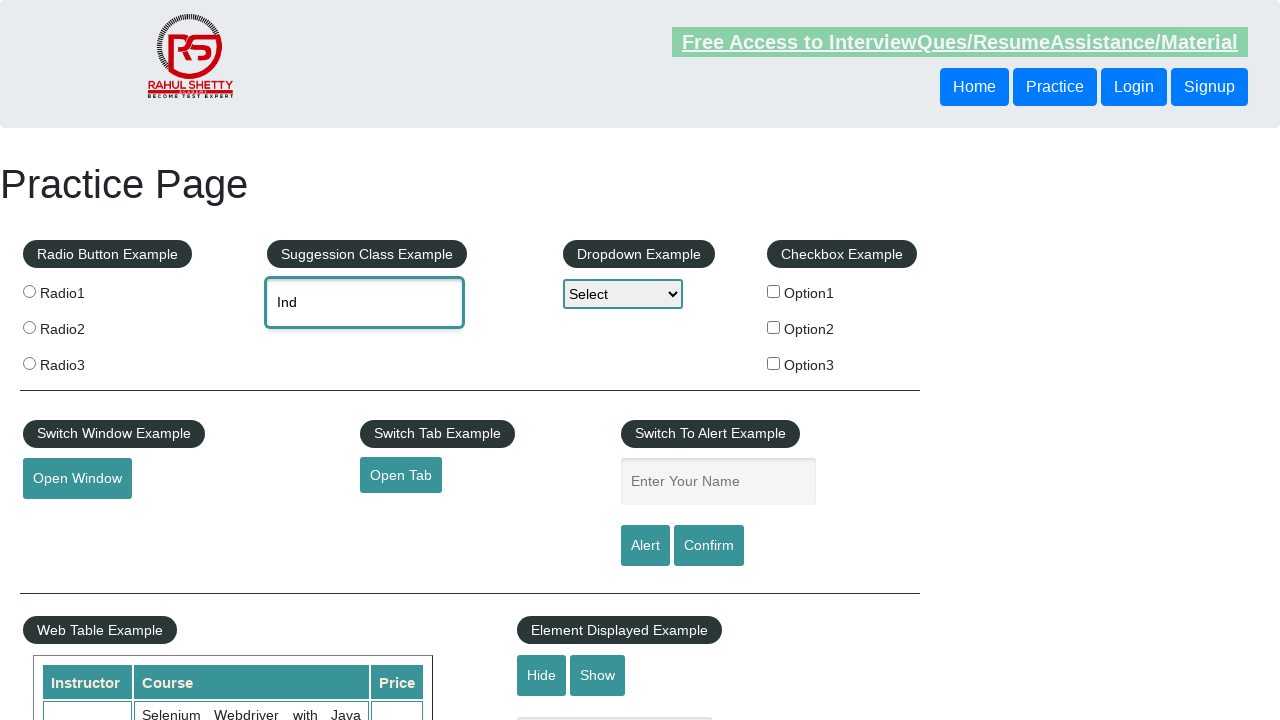

Waited 3 seconds for autocomplete suggestions to appear
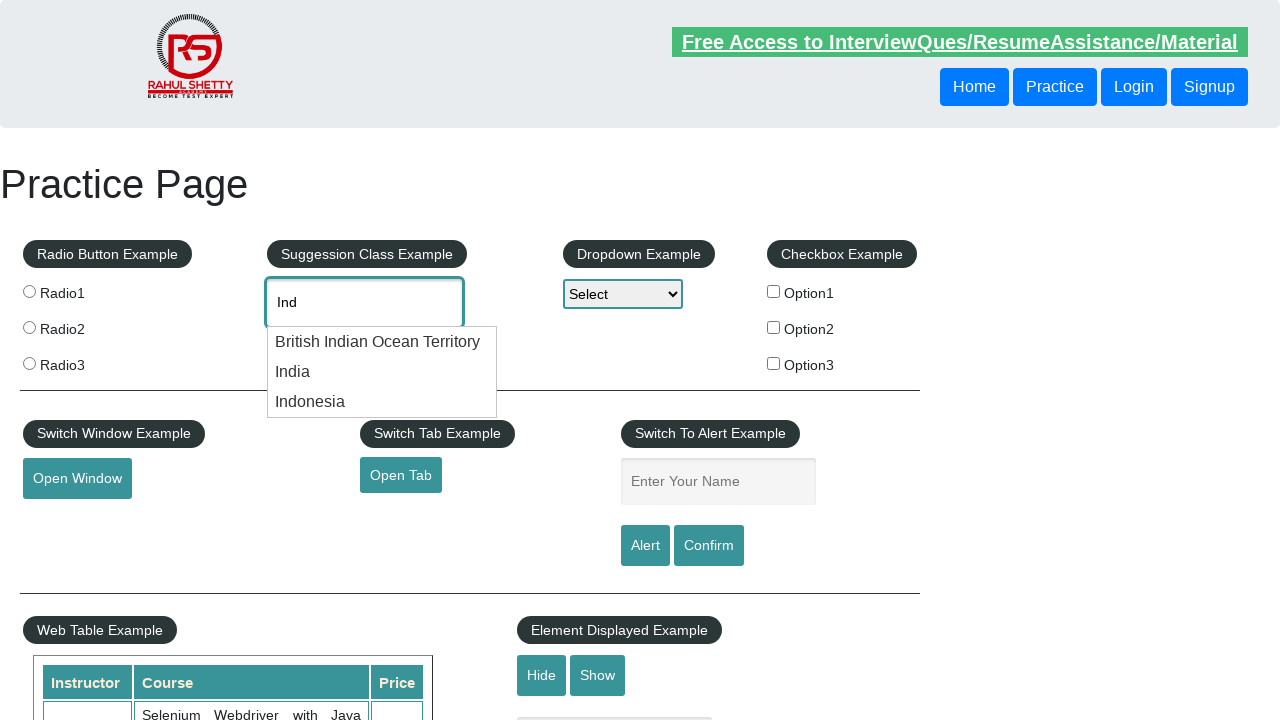

Pressed DOWN arrow key to navigate to first suggestion on input#autocomplete
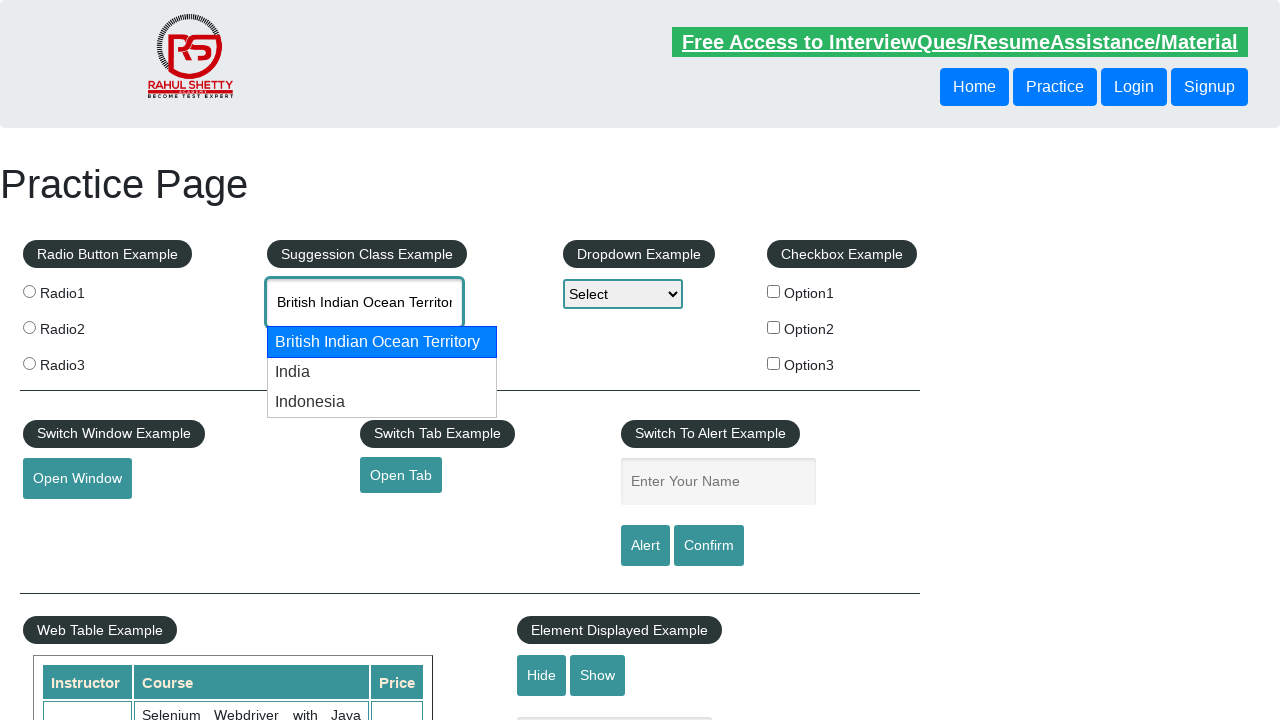

Pressed DOWN arrow key again to navigate to second suggestion on input#autocomplete
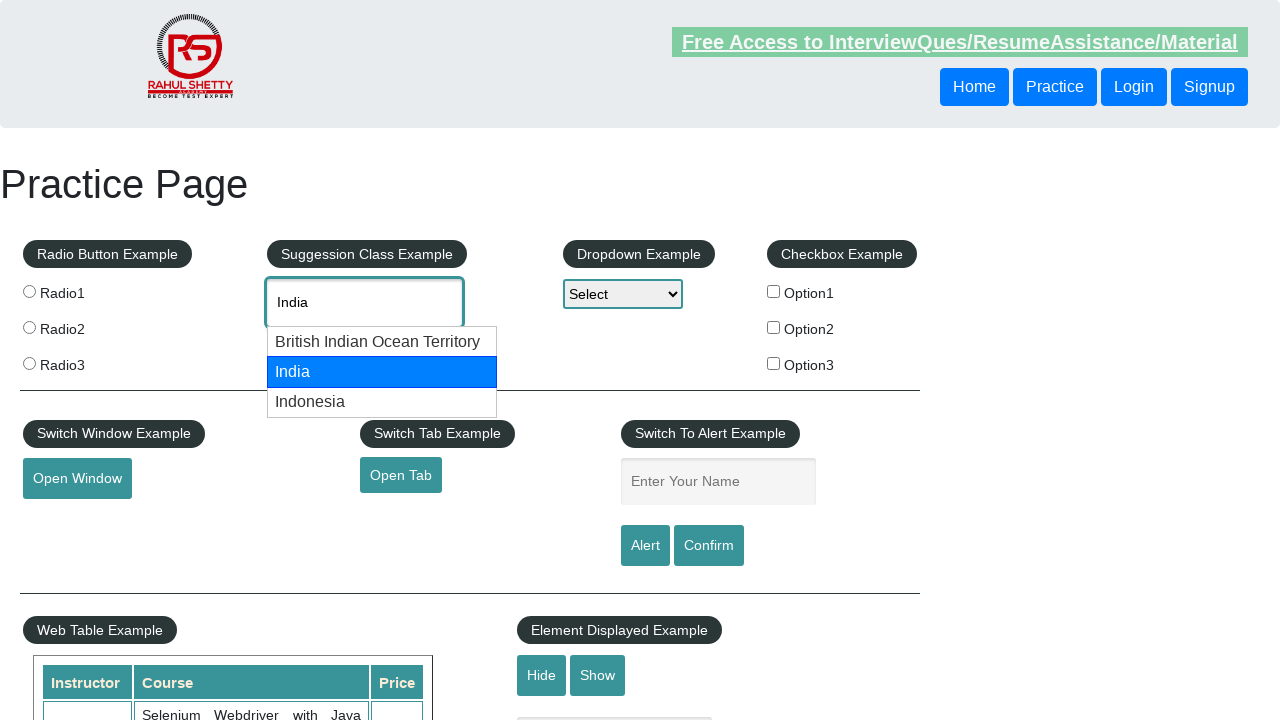

Verified autocomplete input has a value longer than 3 characters
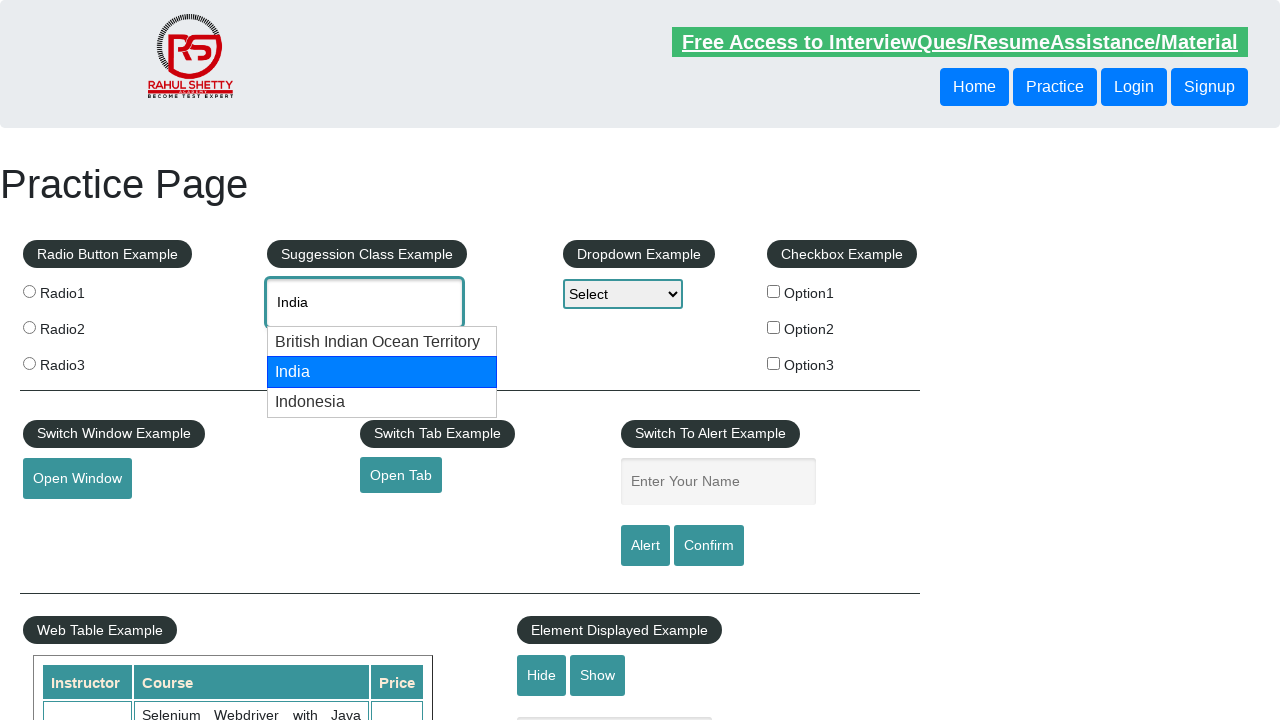

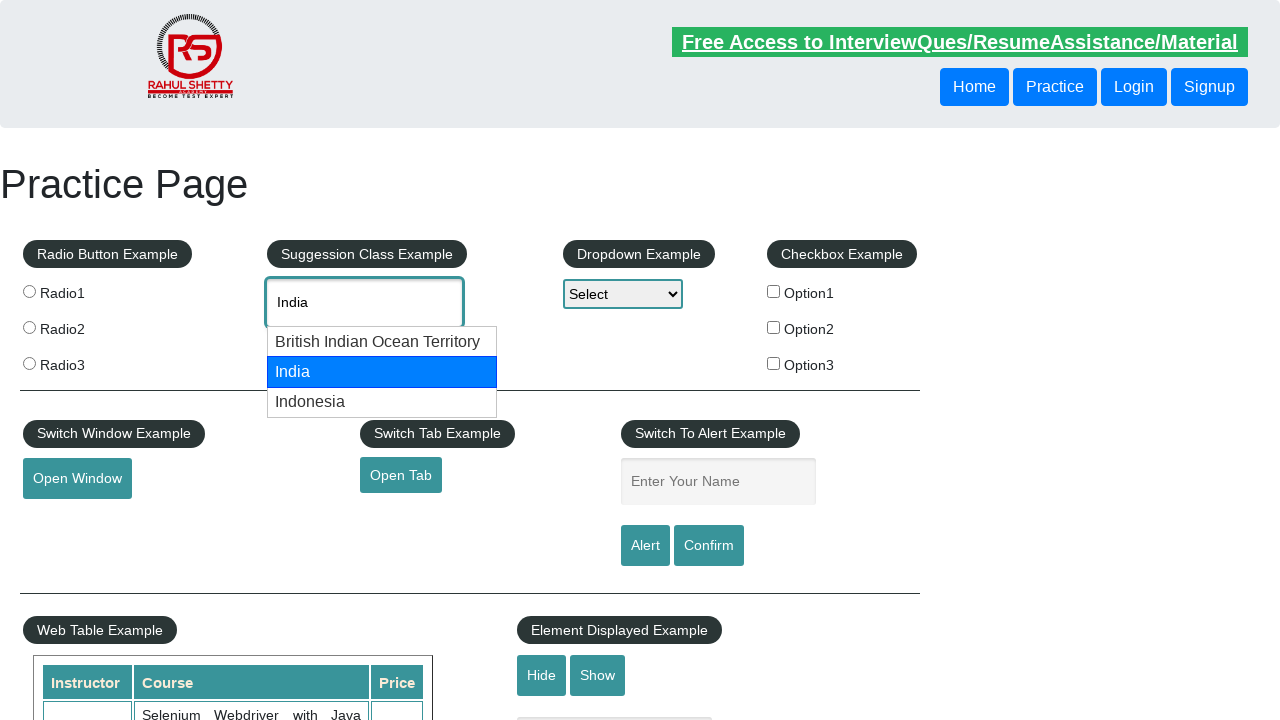